Tests form filling on a Selenium training page with dynamic attributes by entering username, password, confirm password, and email fields, then clicking Sign Up and verifying the success message appears.

Starting URL: https://v1.training-support.net/selenium/dynamic-attributes

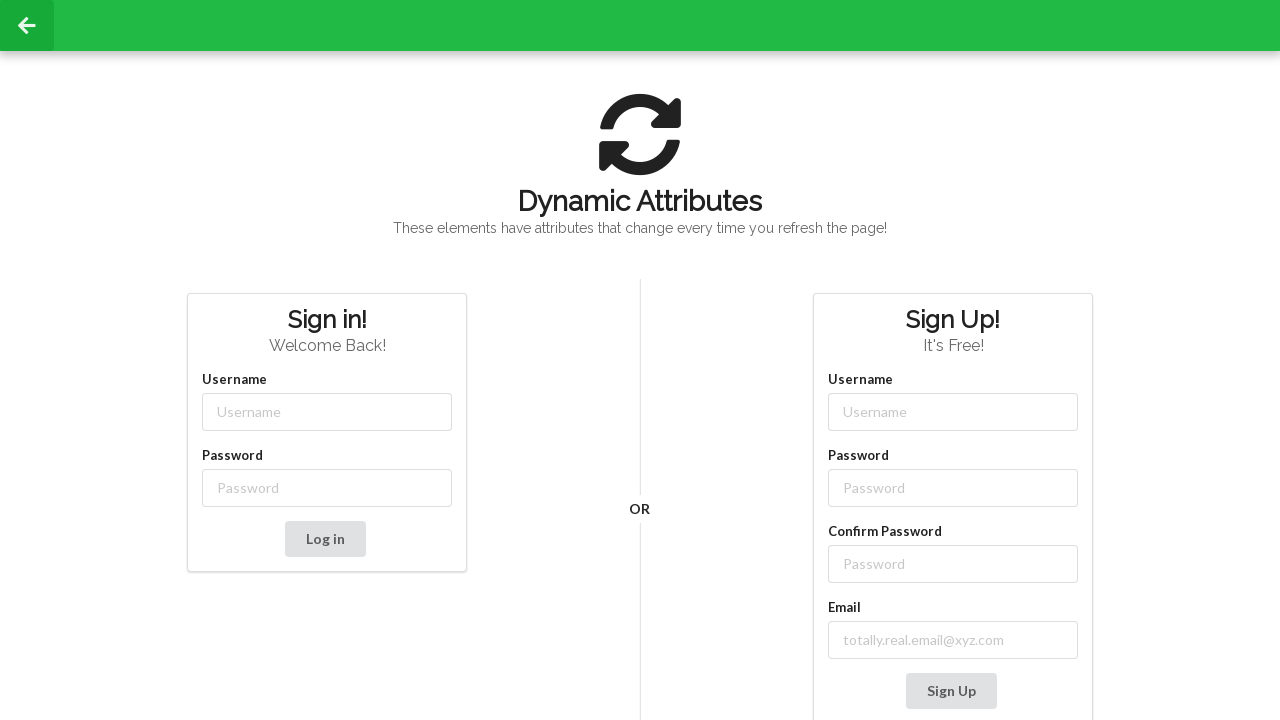

Filled username field with 'Deku' on input[class*='-username']
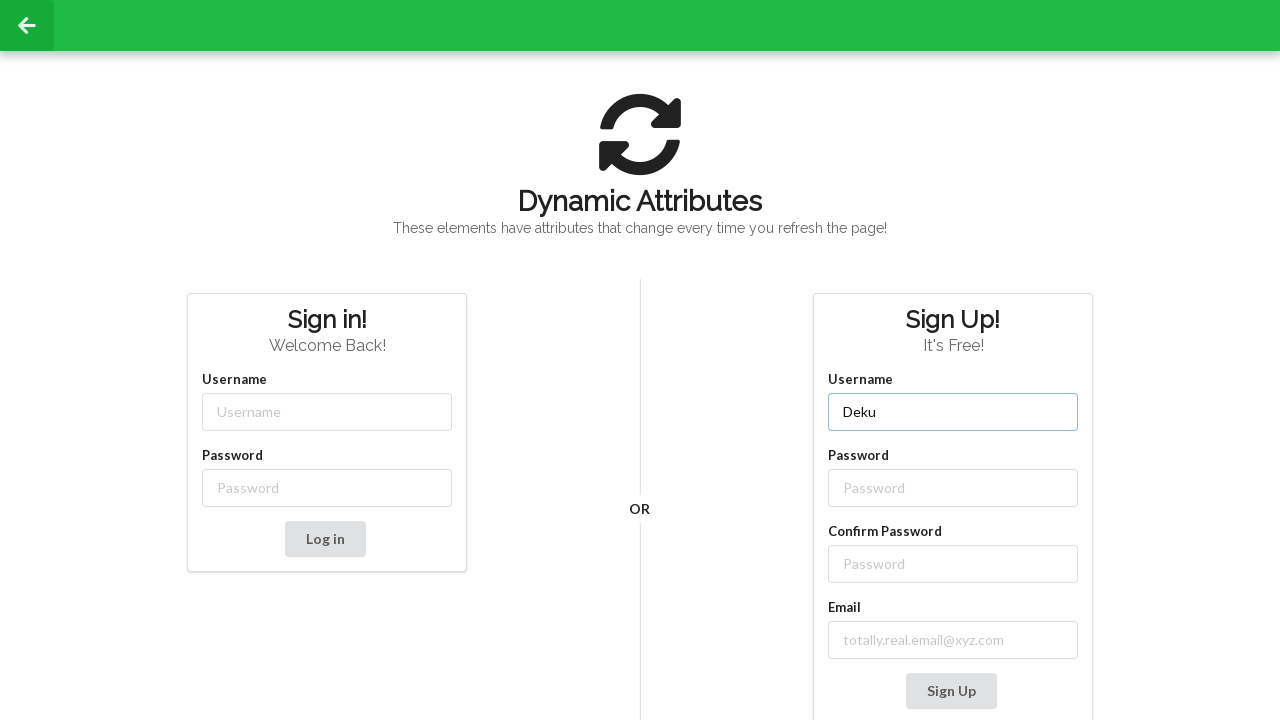

Filled password field with 'PlusUltra!' on input[class*='-password']
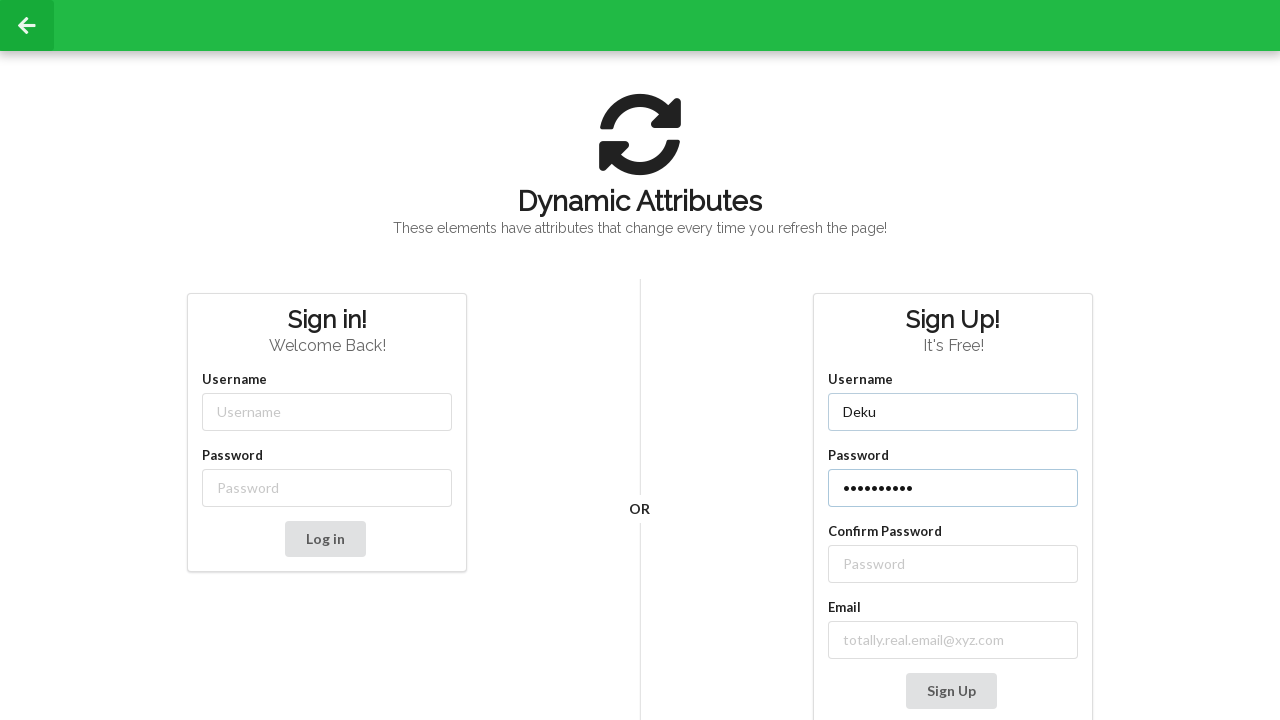

Filled confirm password field with 'PlusUltra!' on //label[contains(text(), 'Confirm Password')]//following::input
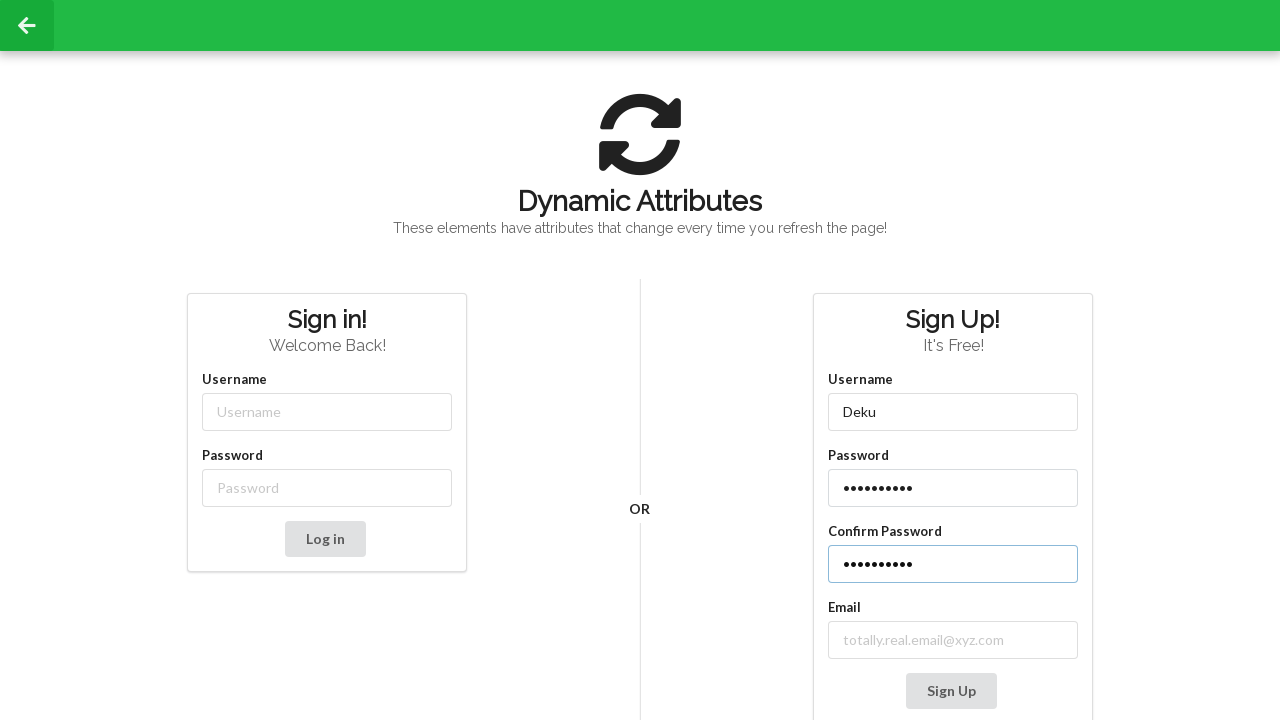

Filled email field with 'deku@ua.edu' on input[class*='email-']
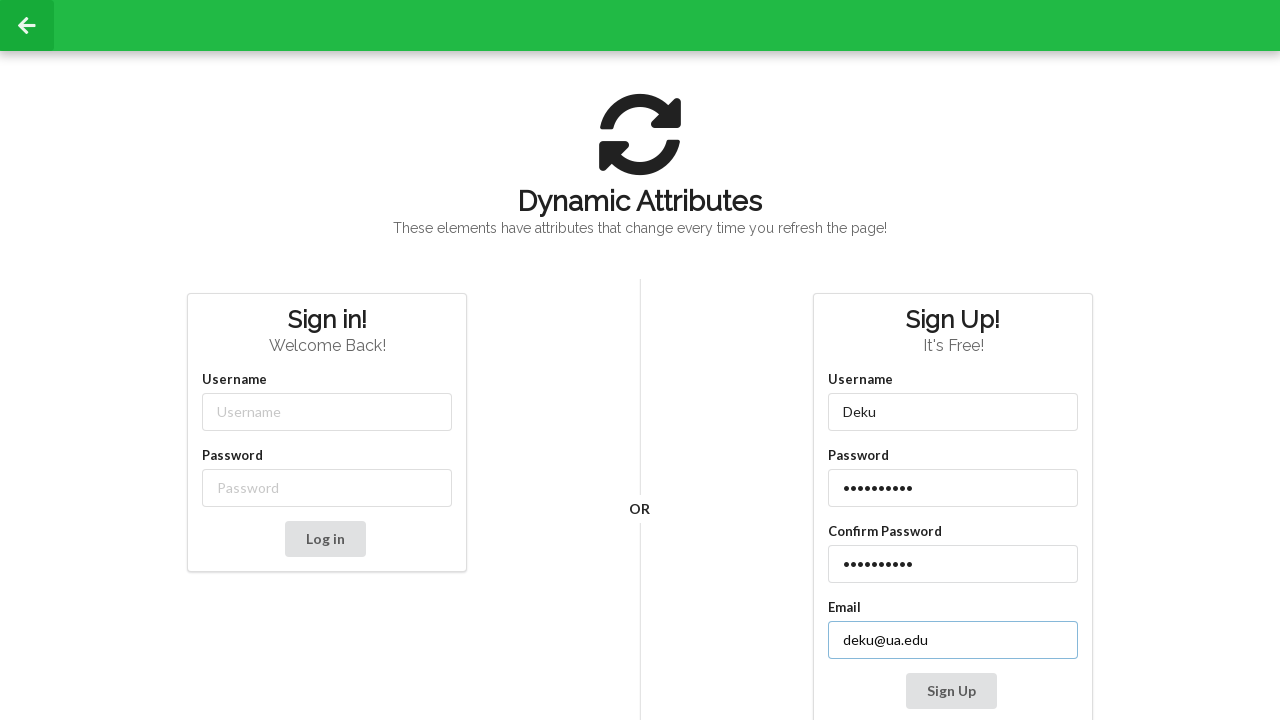

Clicked Sign Up button at (951, 691) on xpath=//button[text()='Sign Up']
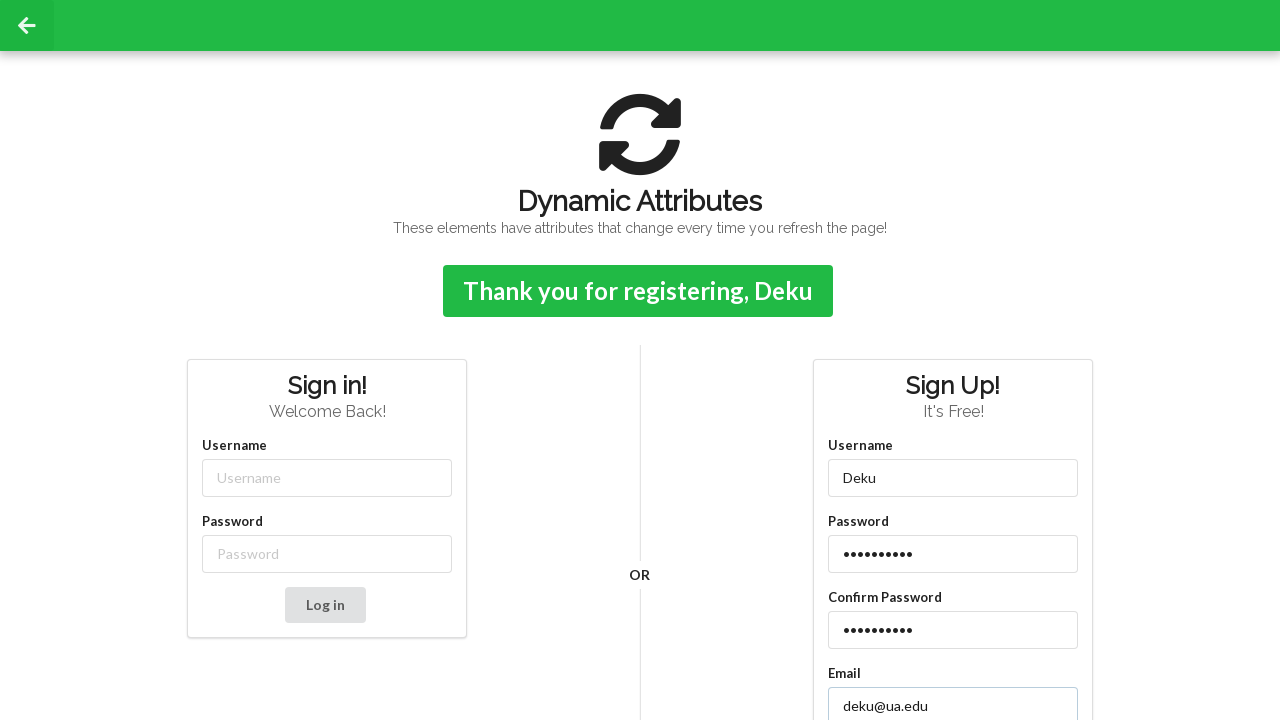

Confirmation message appeared successfully
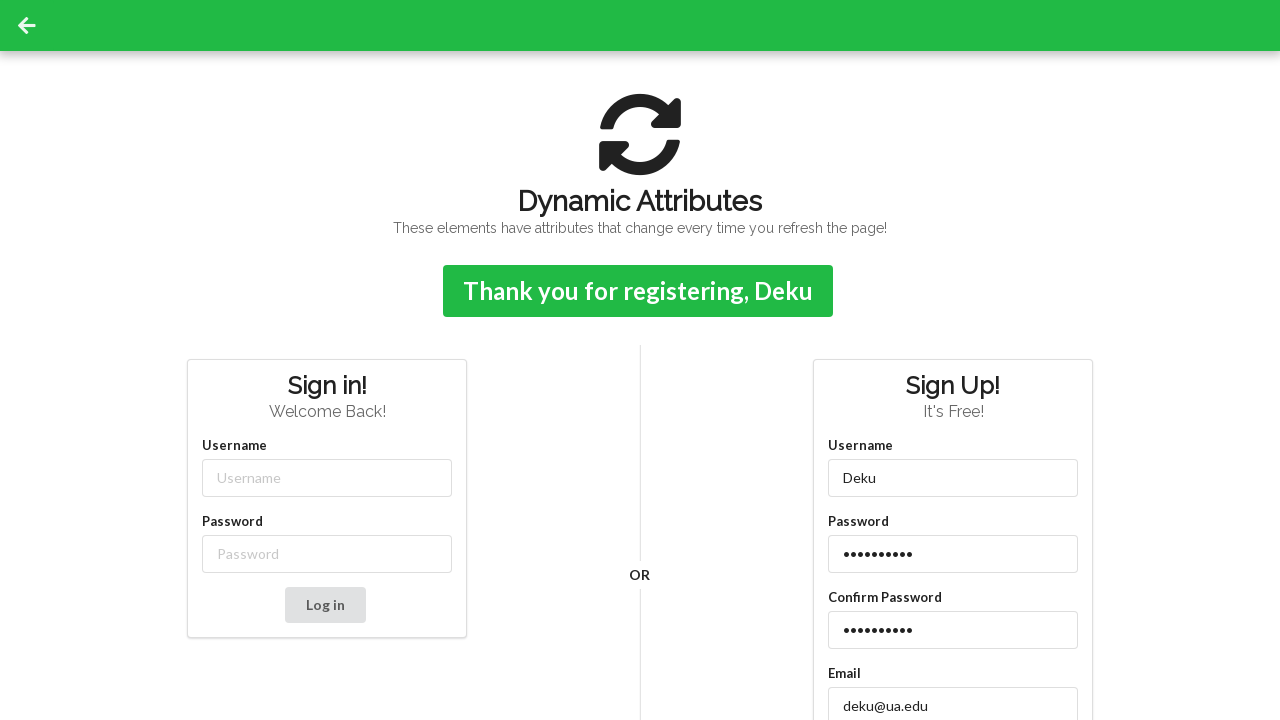

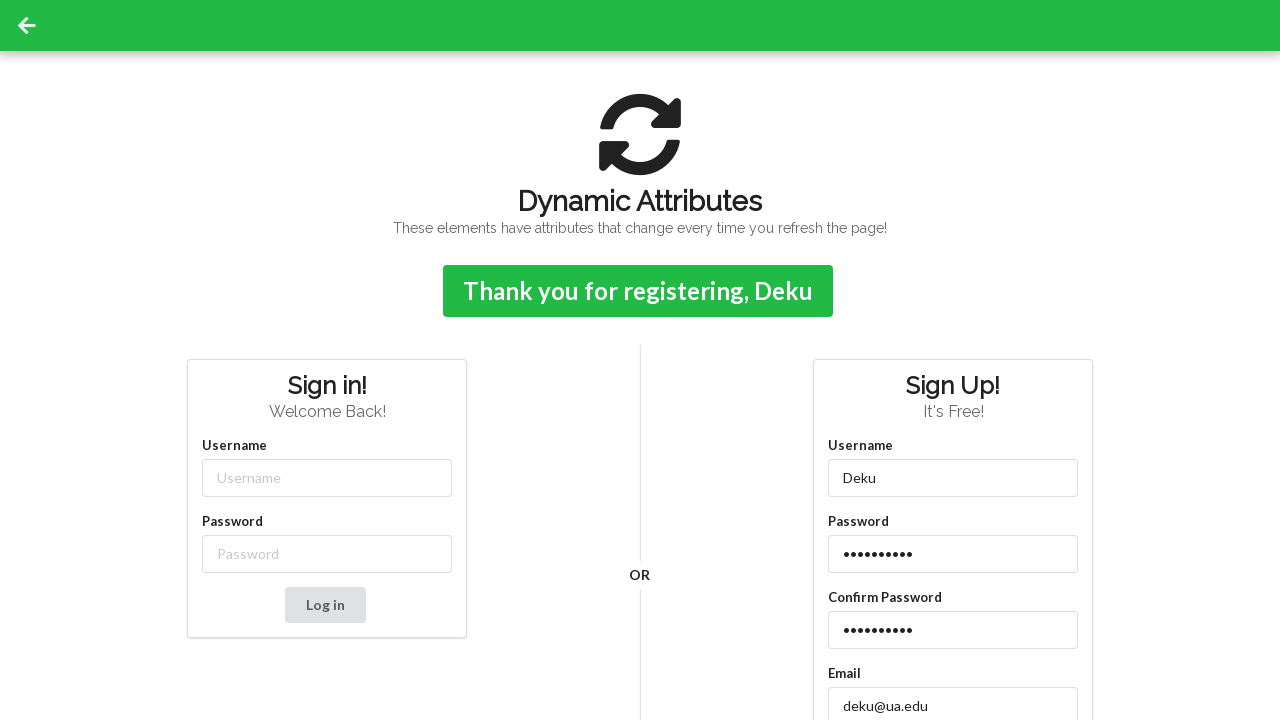